Tests the complete flight booking flow on BlazeDemo by selecting departure city (Portland) and destination (London), choosing a flight from the results, filling out the purchase form with personal and payment details, and verifying the confirmation page.

Starting URL: https://blazedemo.com/

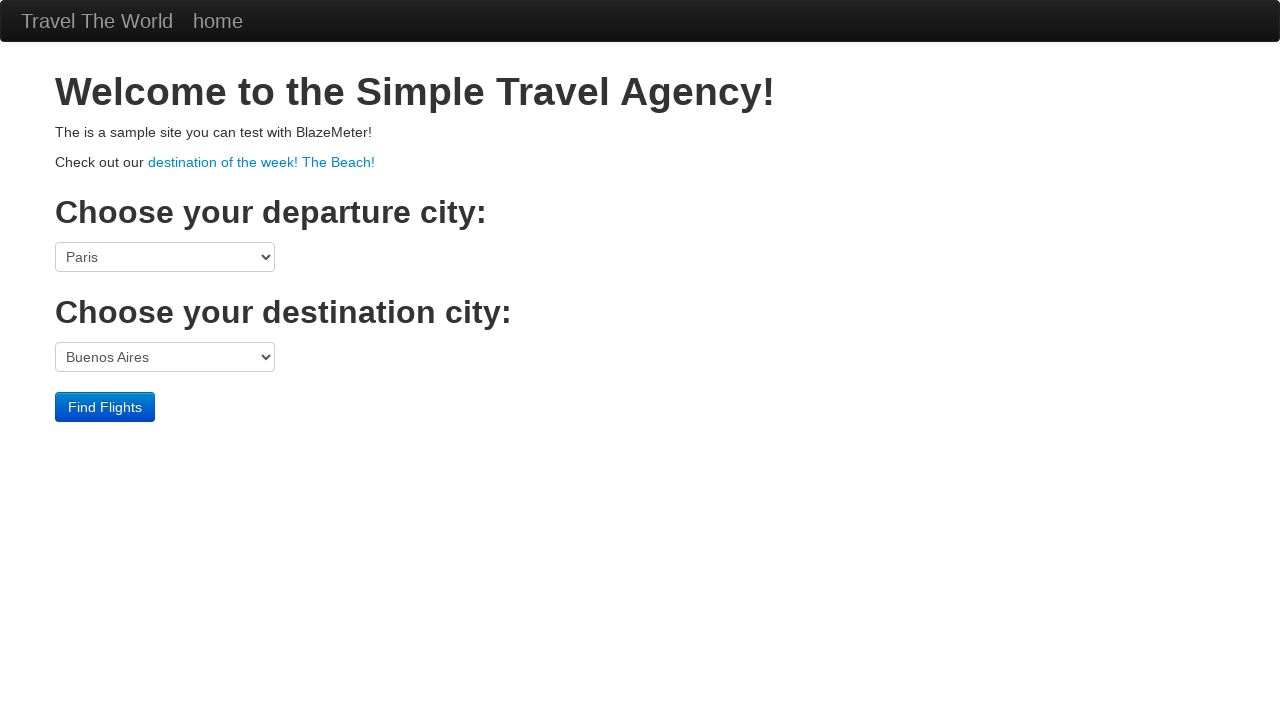

Clicked departure city dropdown at (165, 257) on select[name='fromPort']
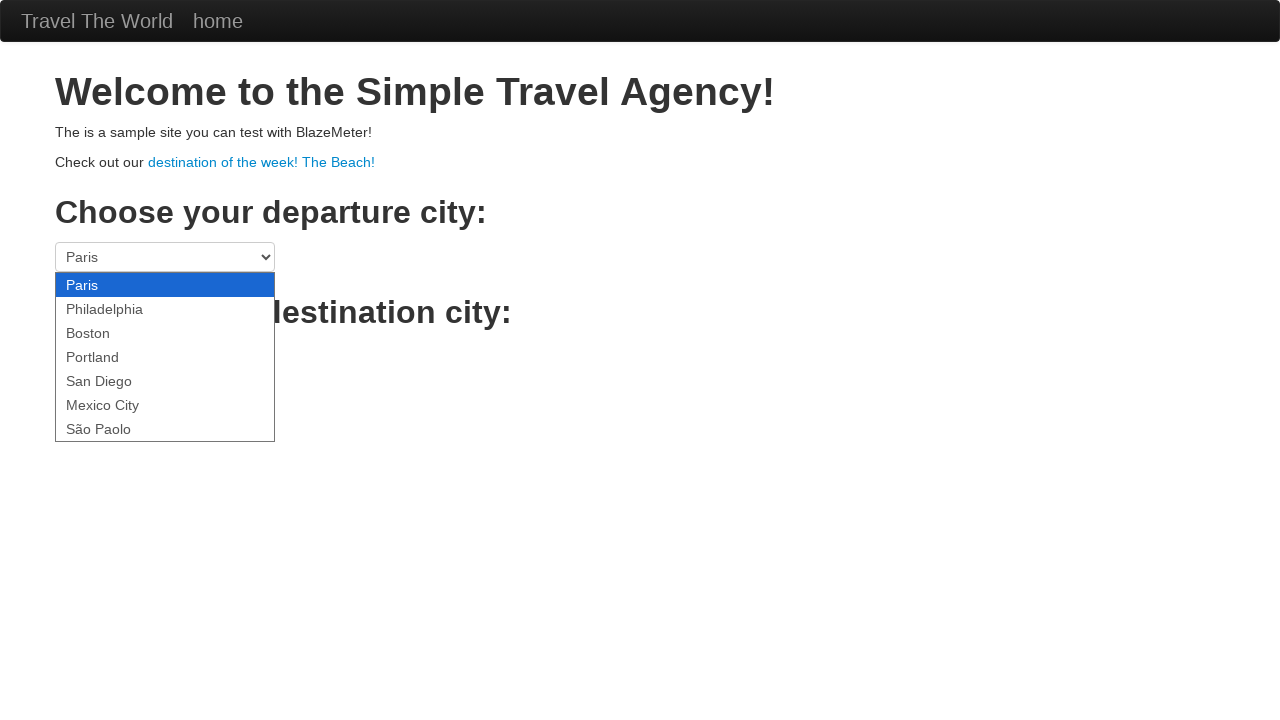

Selected Portland as departure city on select[name='fromPort']
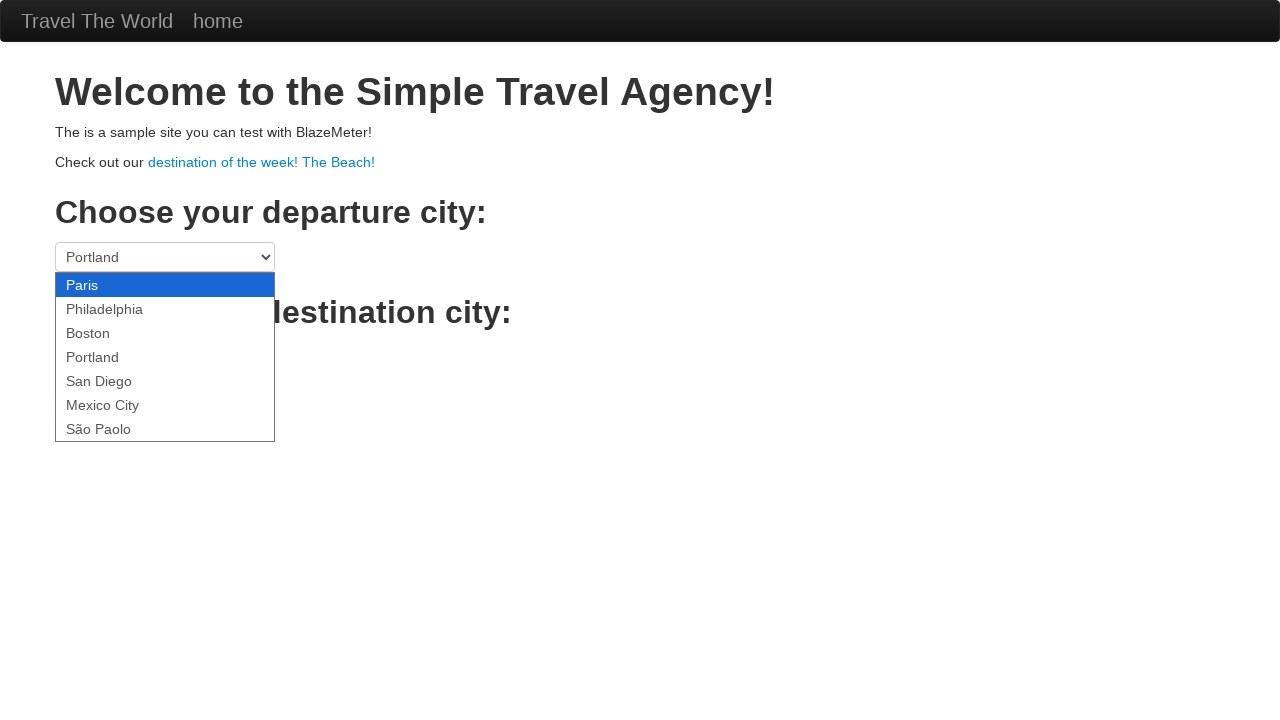

Clicked destination city dropdown at (165, 357) on select[name='toPort']
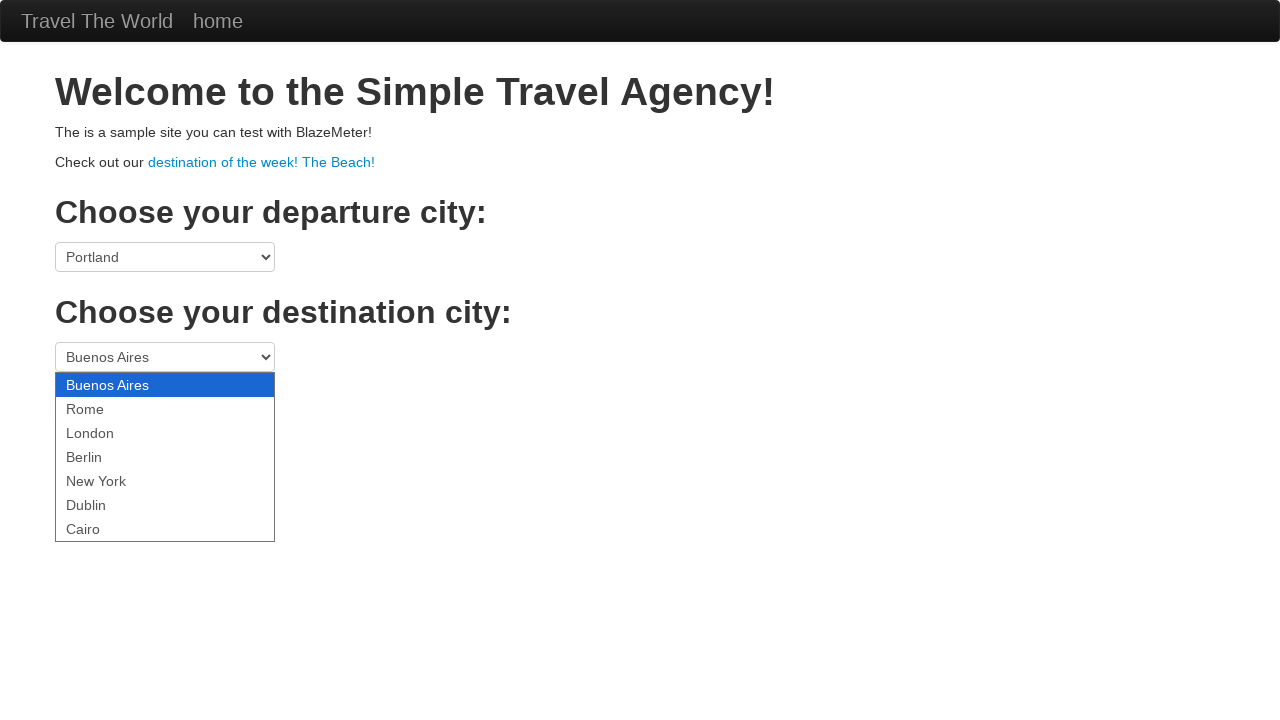

Selected London as destination city on select[name='toPort']
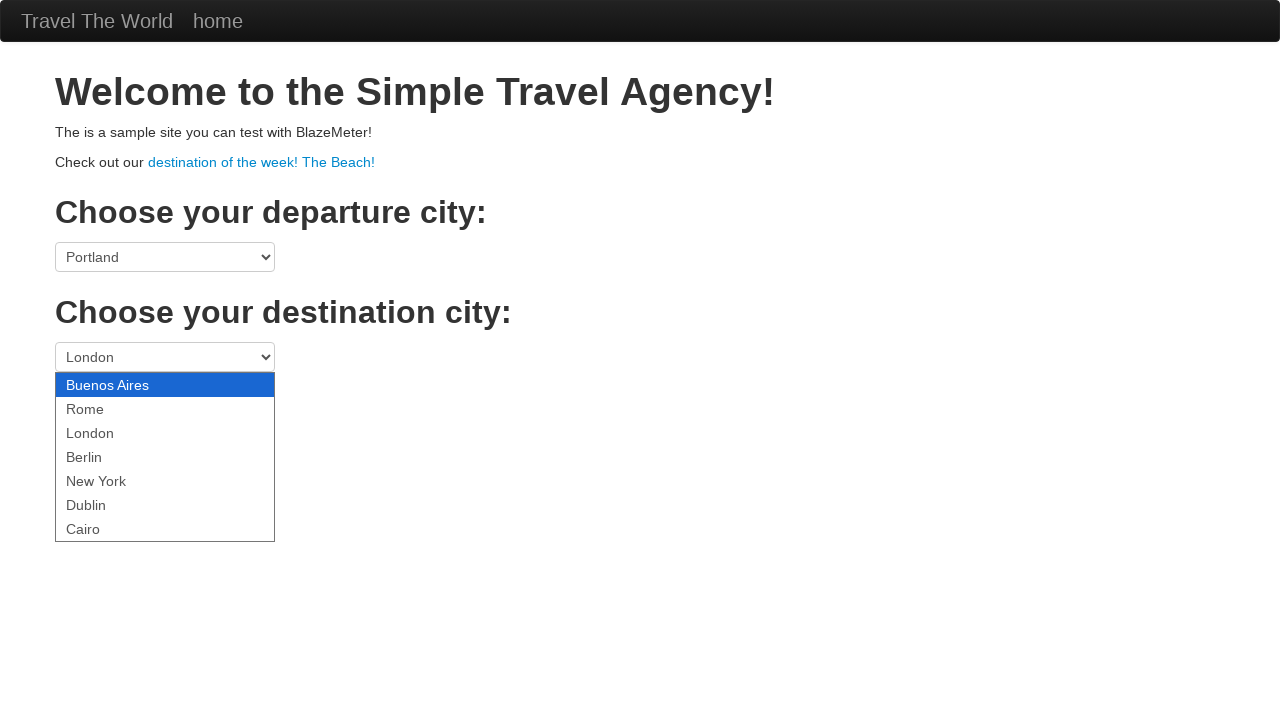

Clicked Find Flights button at (105, 407) on .btn-primary
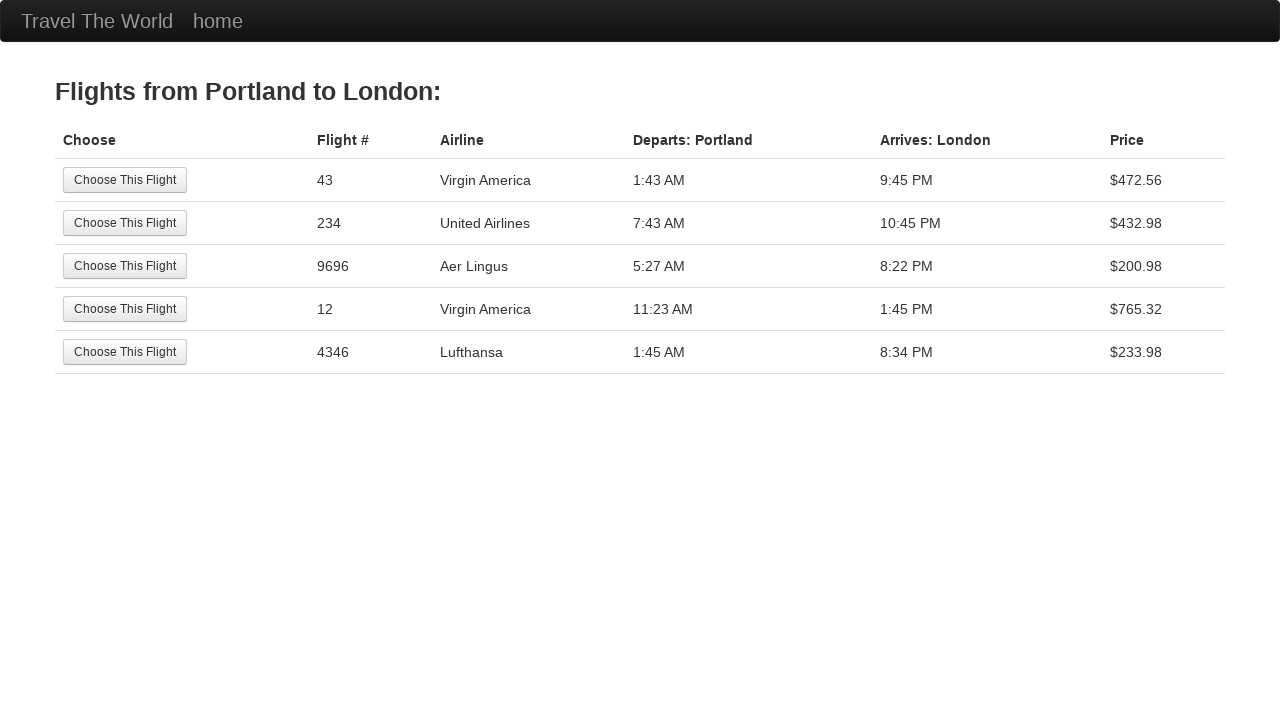

Flight results page loaded
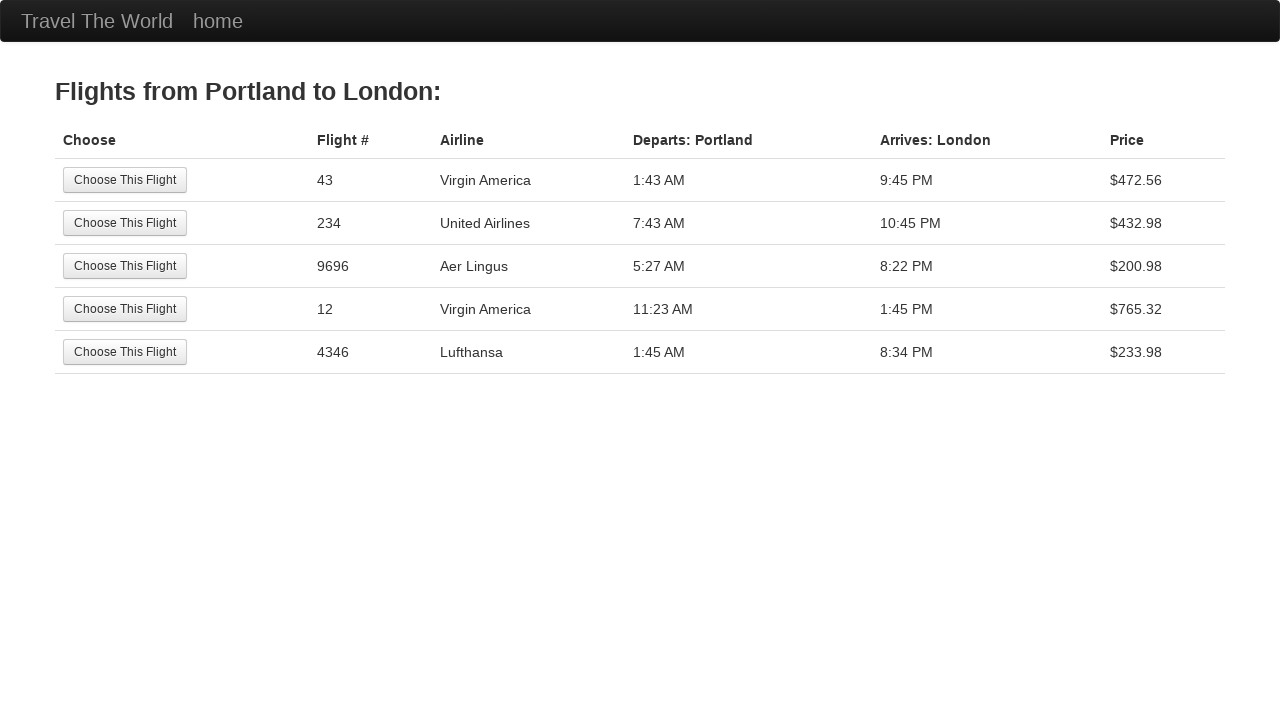

Selected the third flight from results at (125, 266) on tr:nth-child(3) .btn
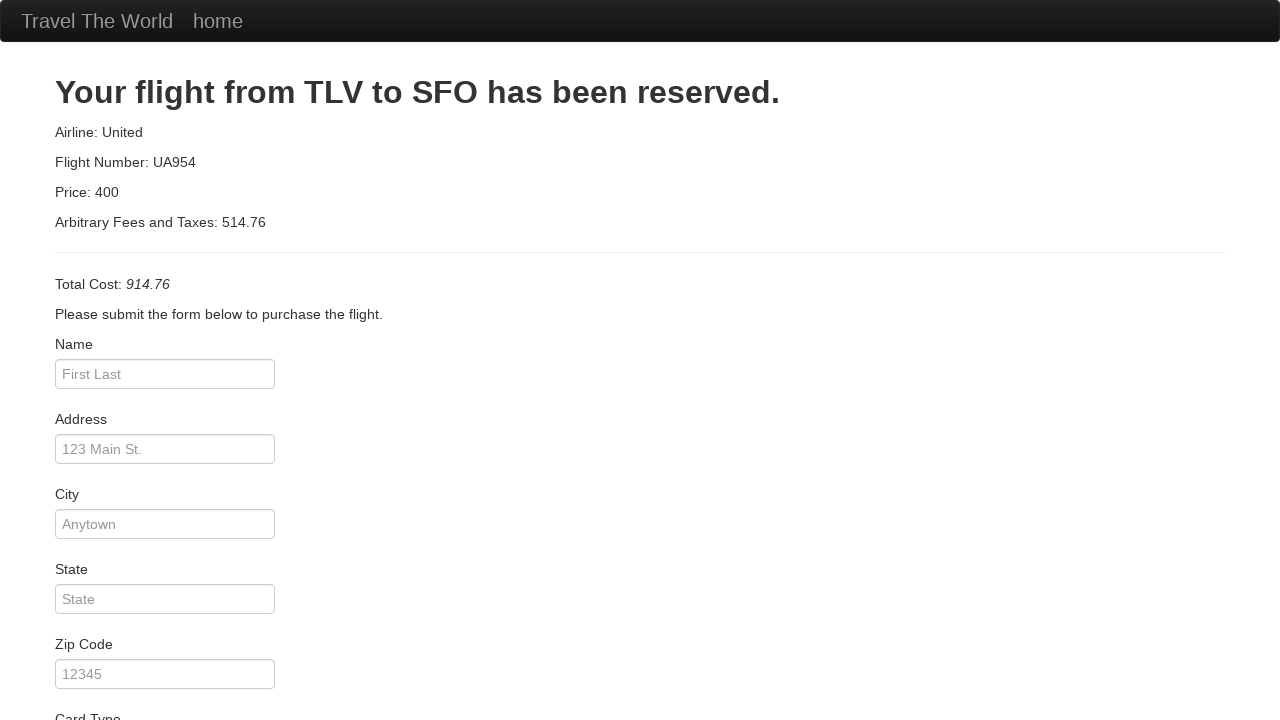

Clicked passenger name field at (165, 374) on #inputName
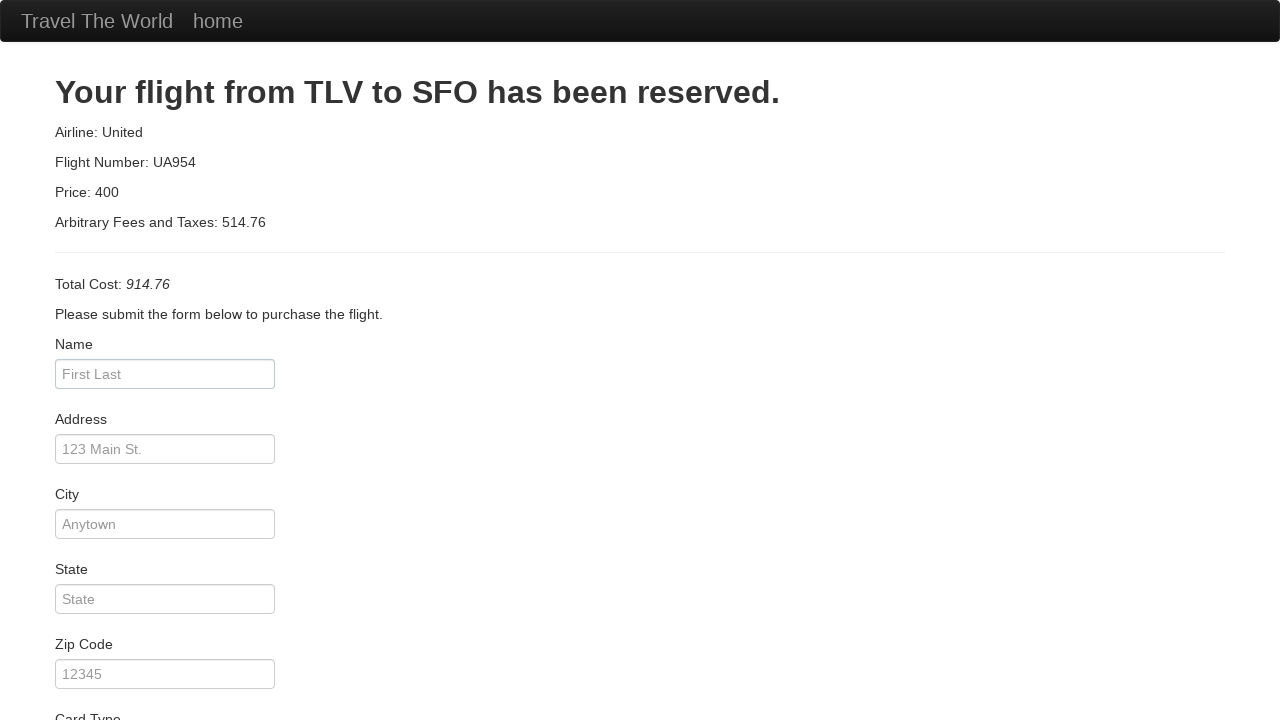

Entered passenger name 'rafael' on #inputName
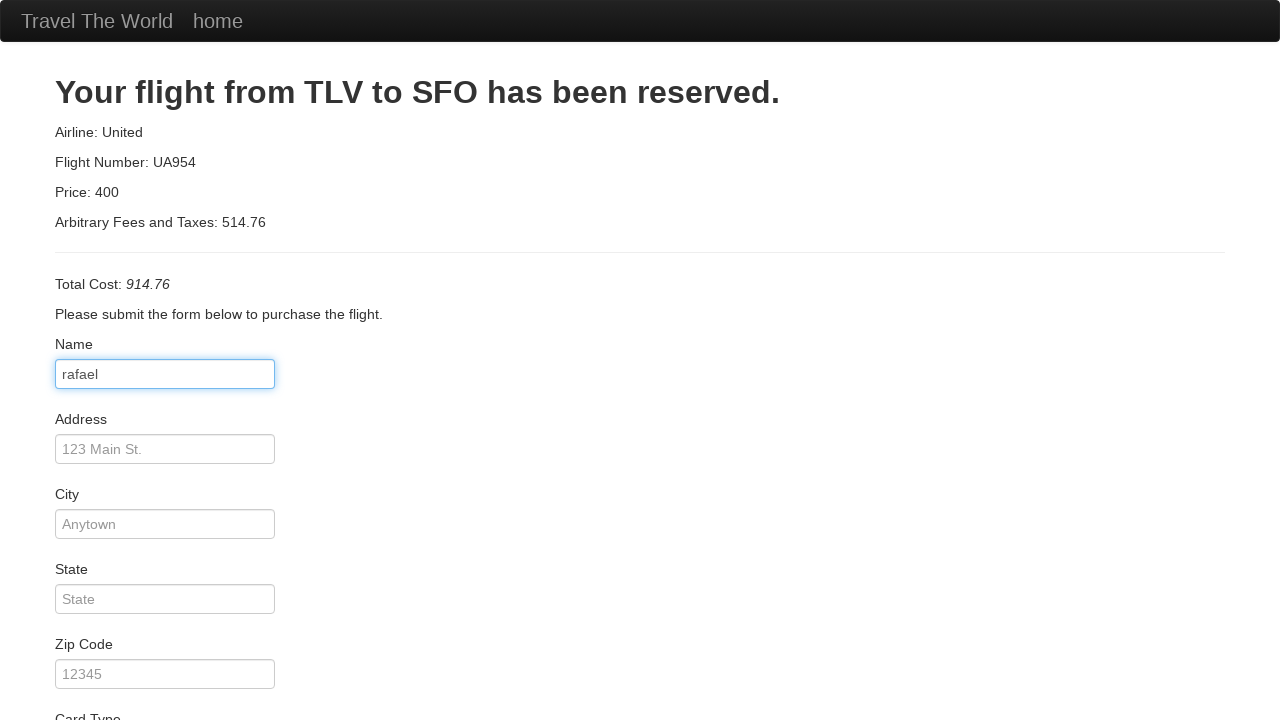

Clicked address field at (165, 449) on #address
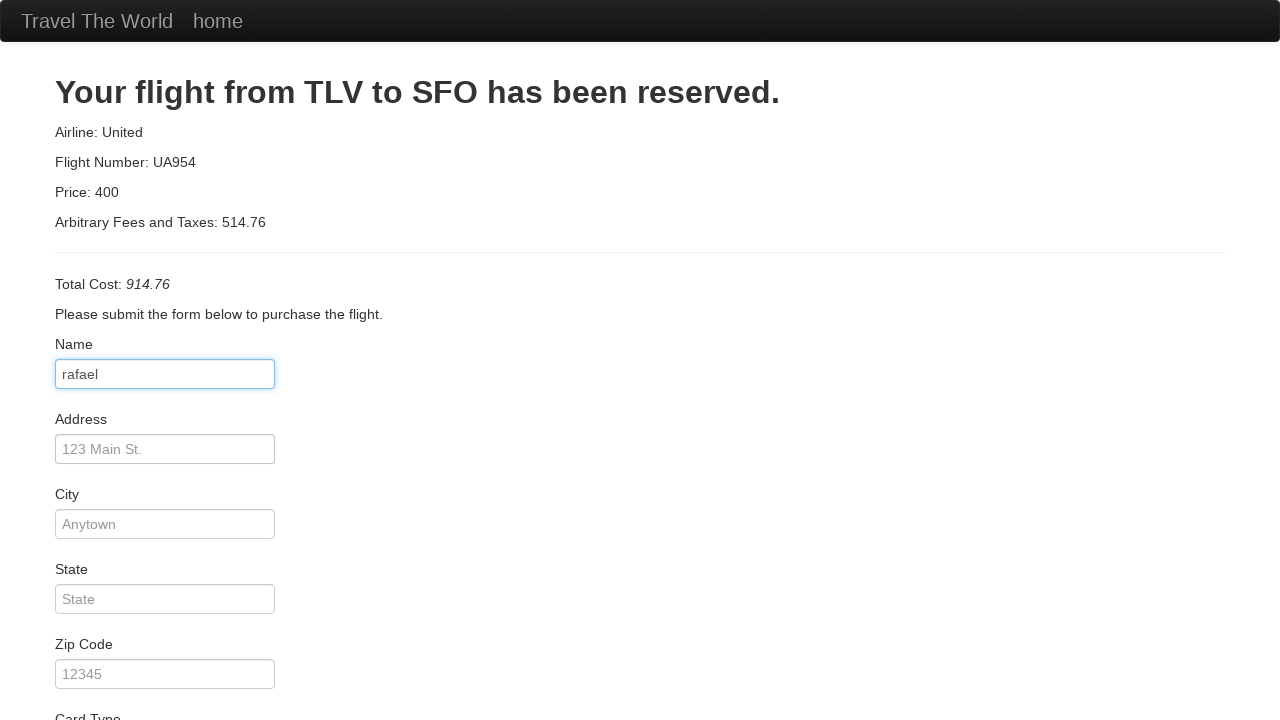

Entered address '123 aveiro' on #address
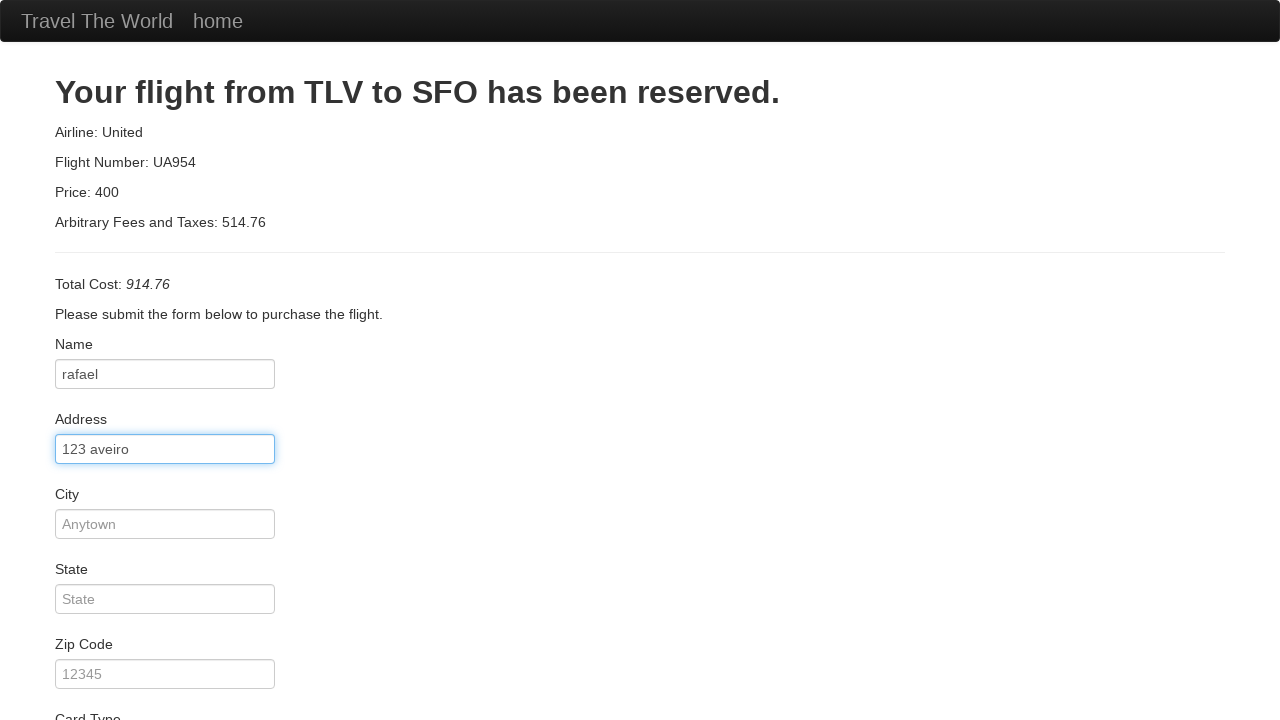

Clicked city field at (165, 524) on #city
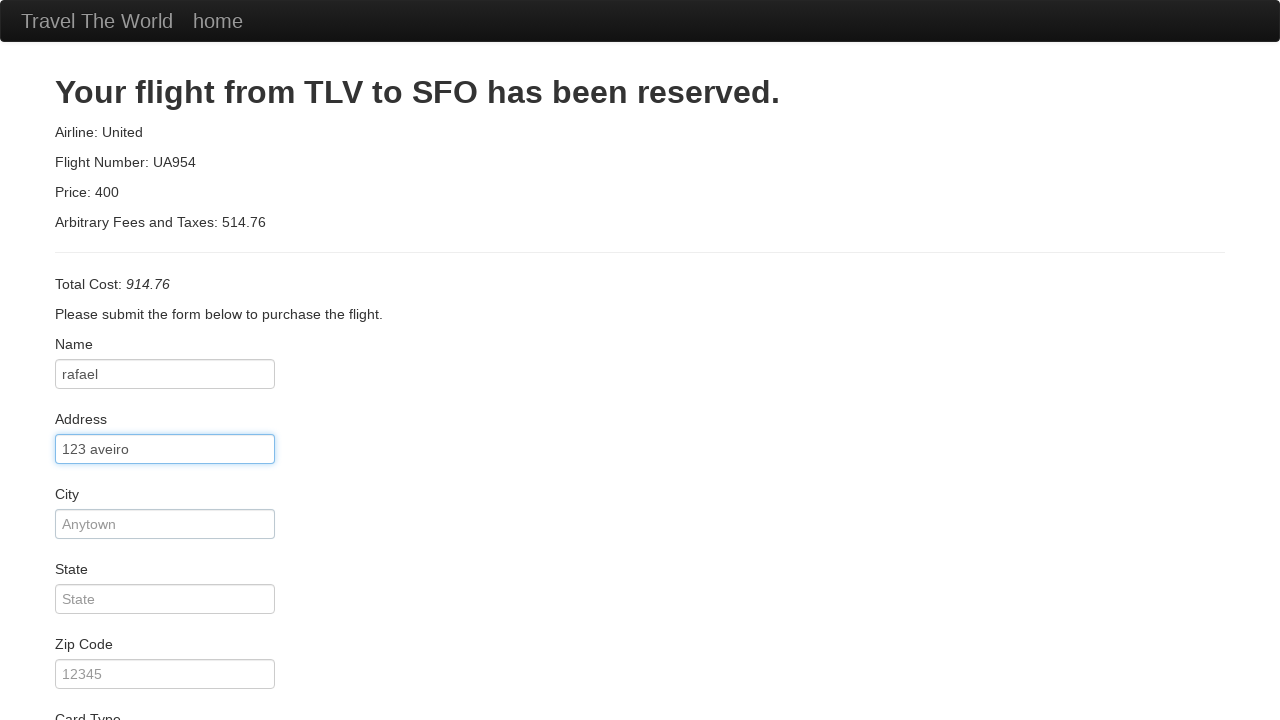

Entered city 'aveiro' on #city
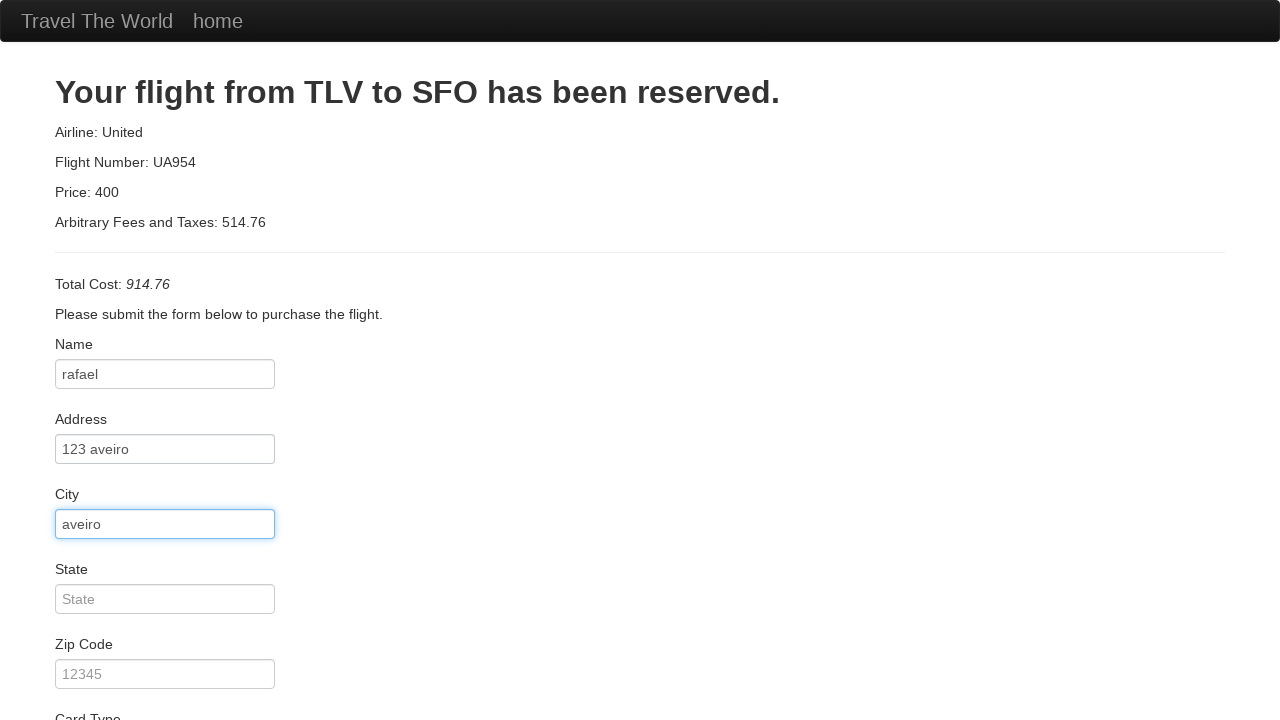

Clicked state field at (165, 599) on #state
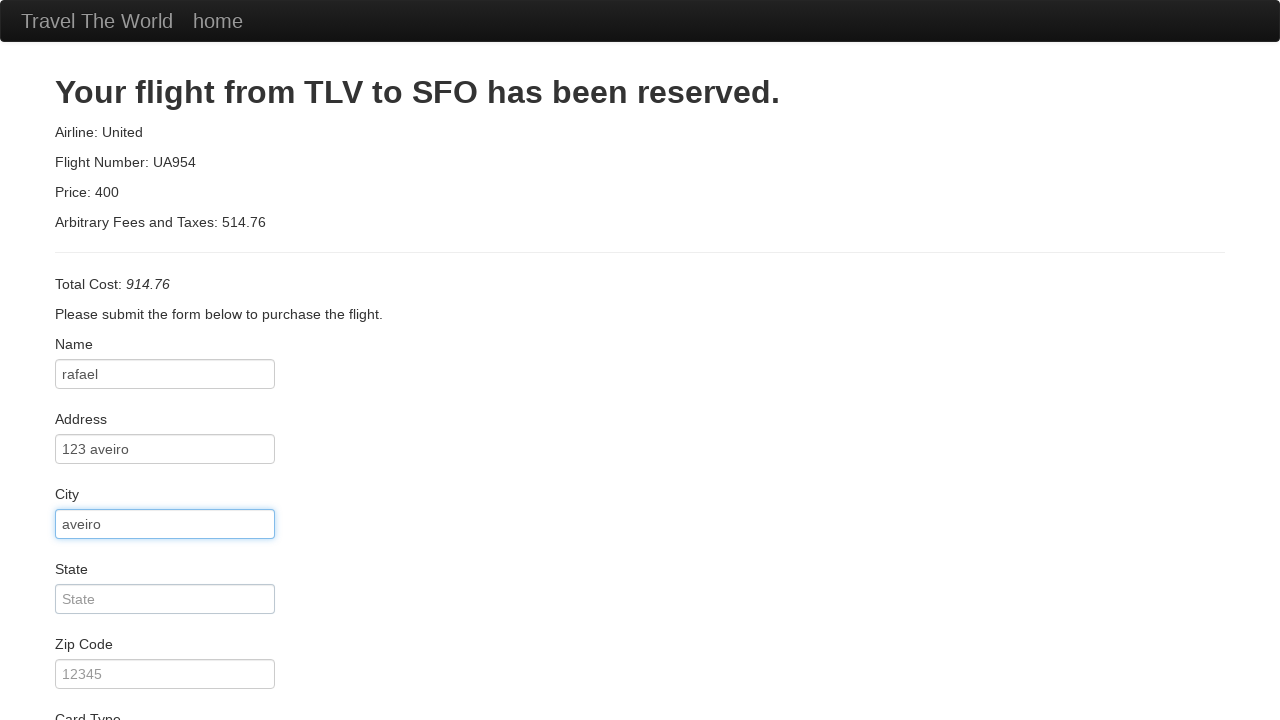

Entered state 'aveiro' on #state
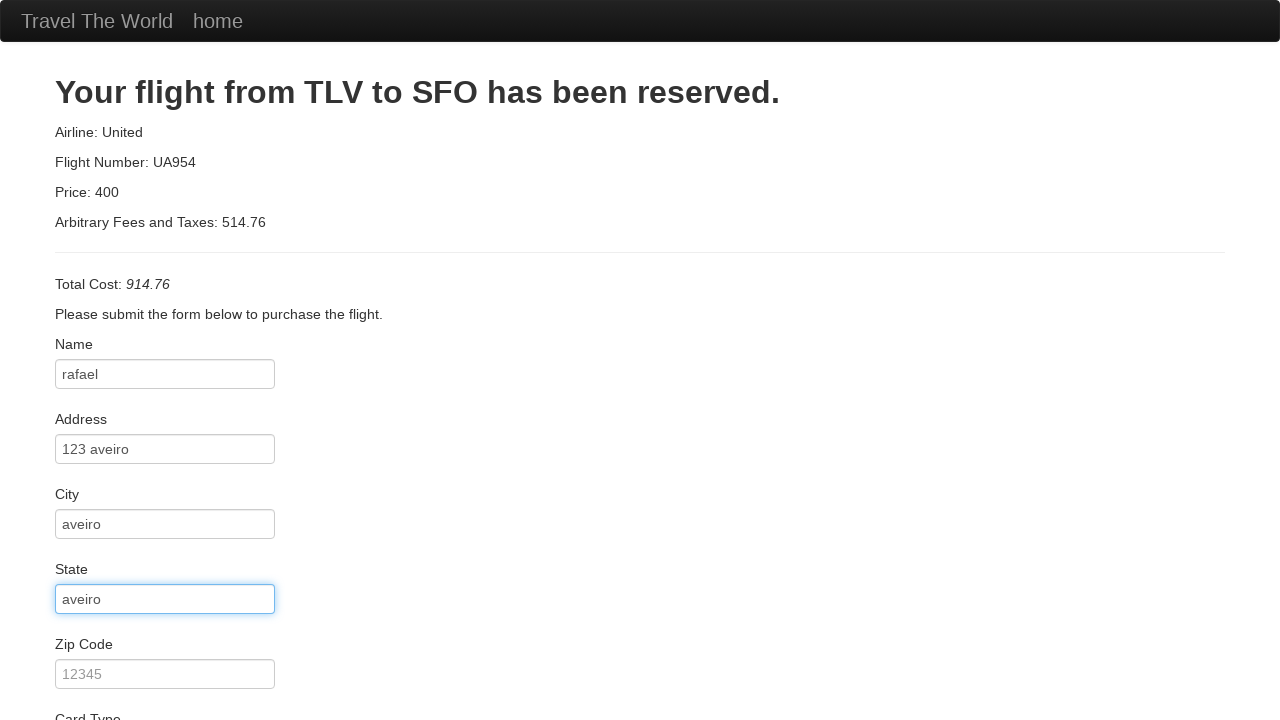

Clicked zip code field at (165, 674) on #zipCode
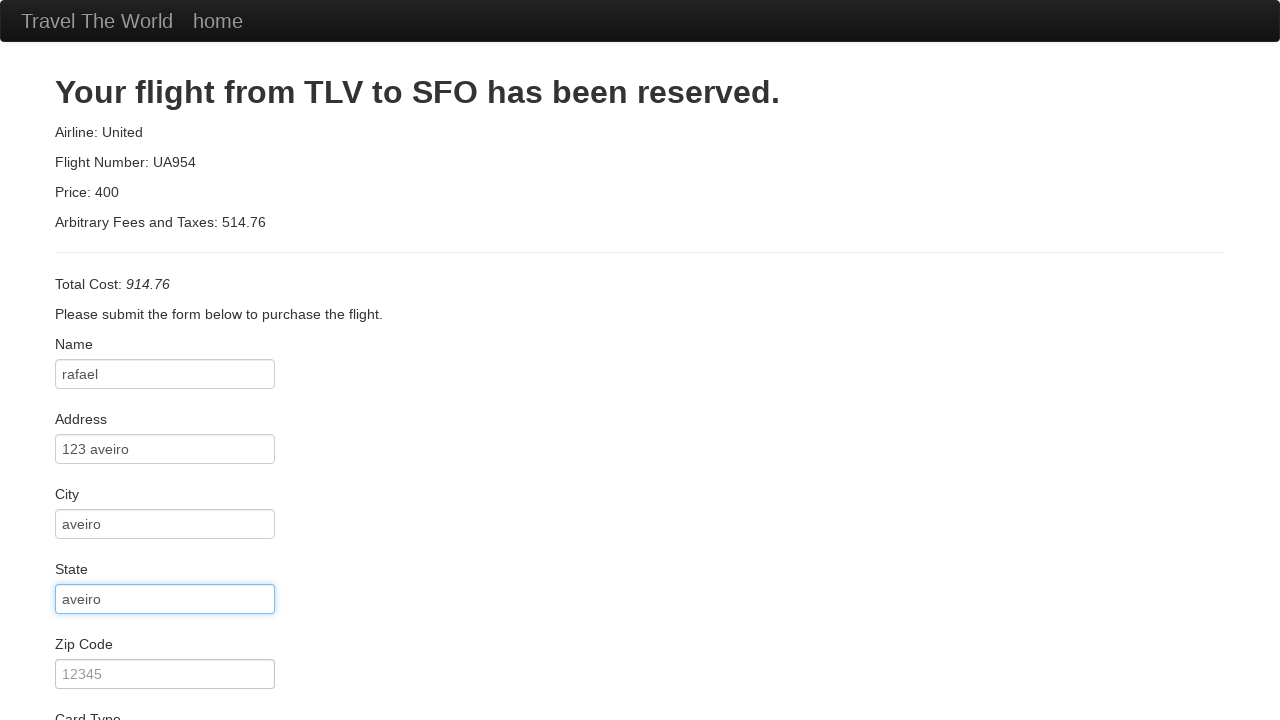

Entered zip code '12345' on #zipCode
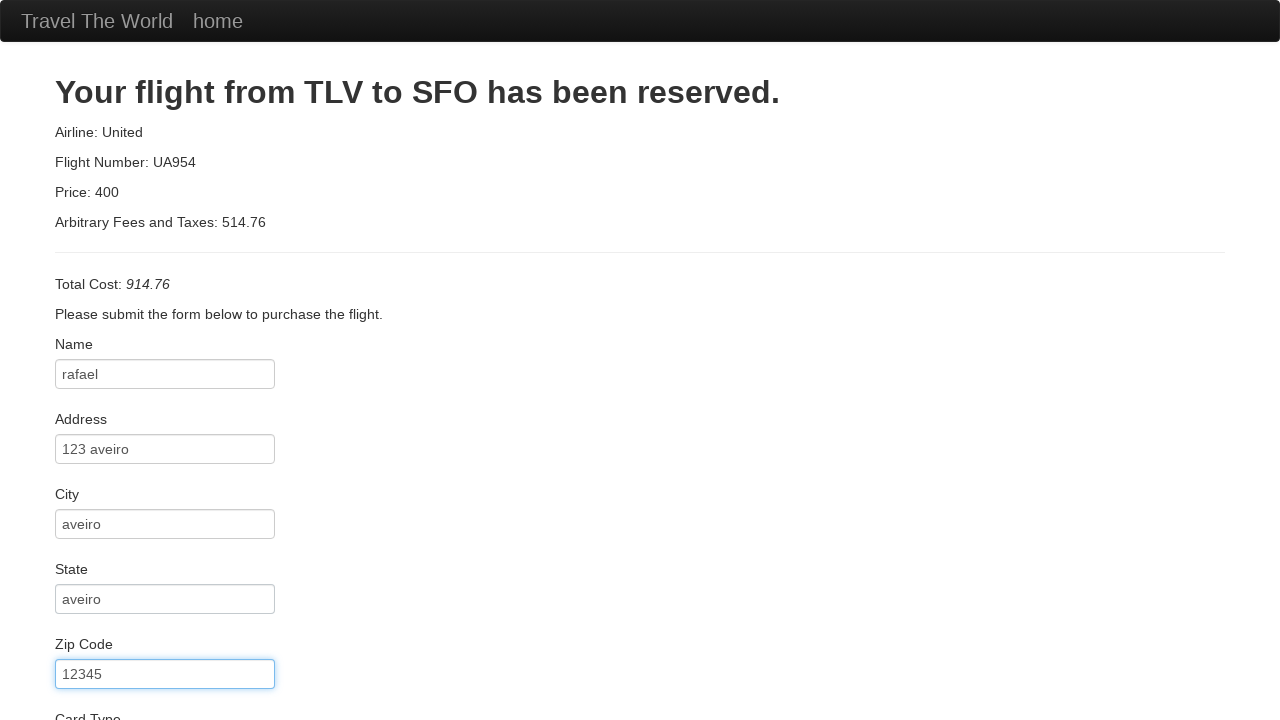

Clicked card type dropdown at (165, 360) on #cardType
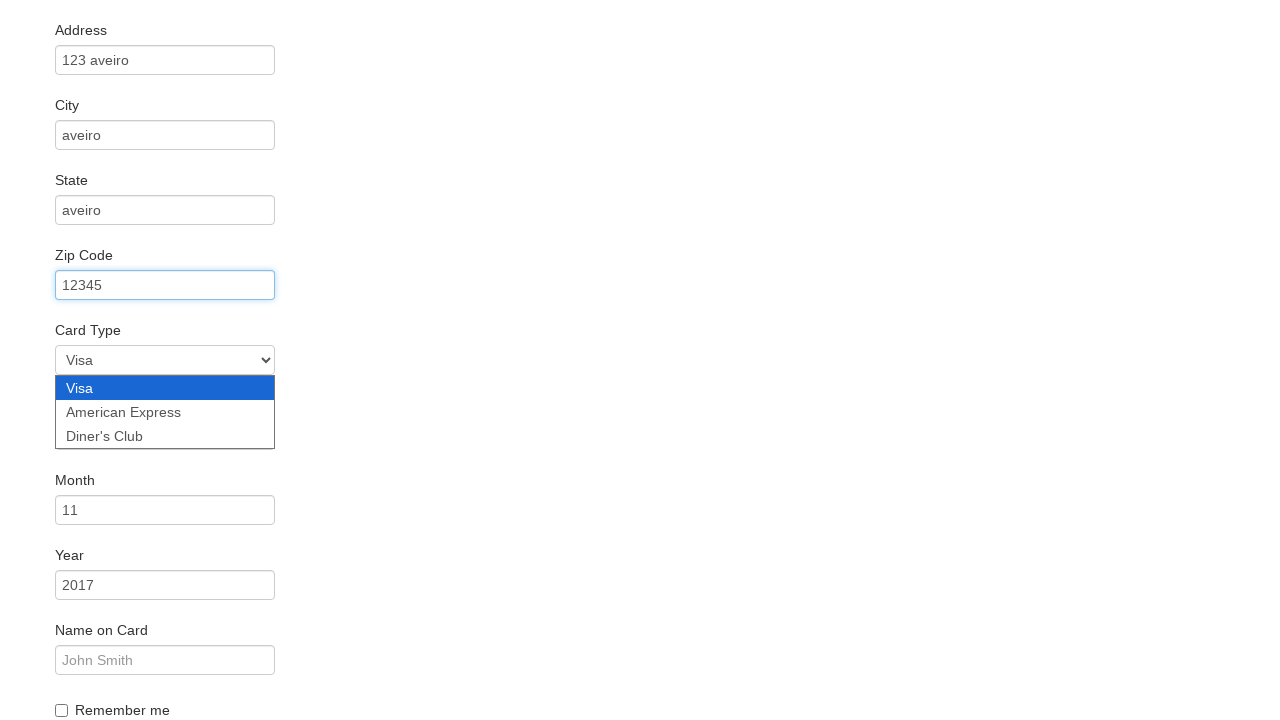

Selected American Express as card type on #cardType
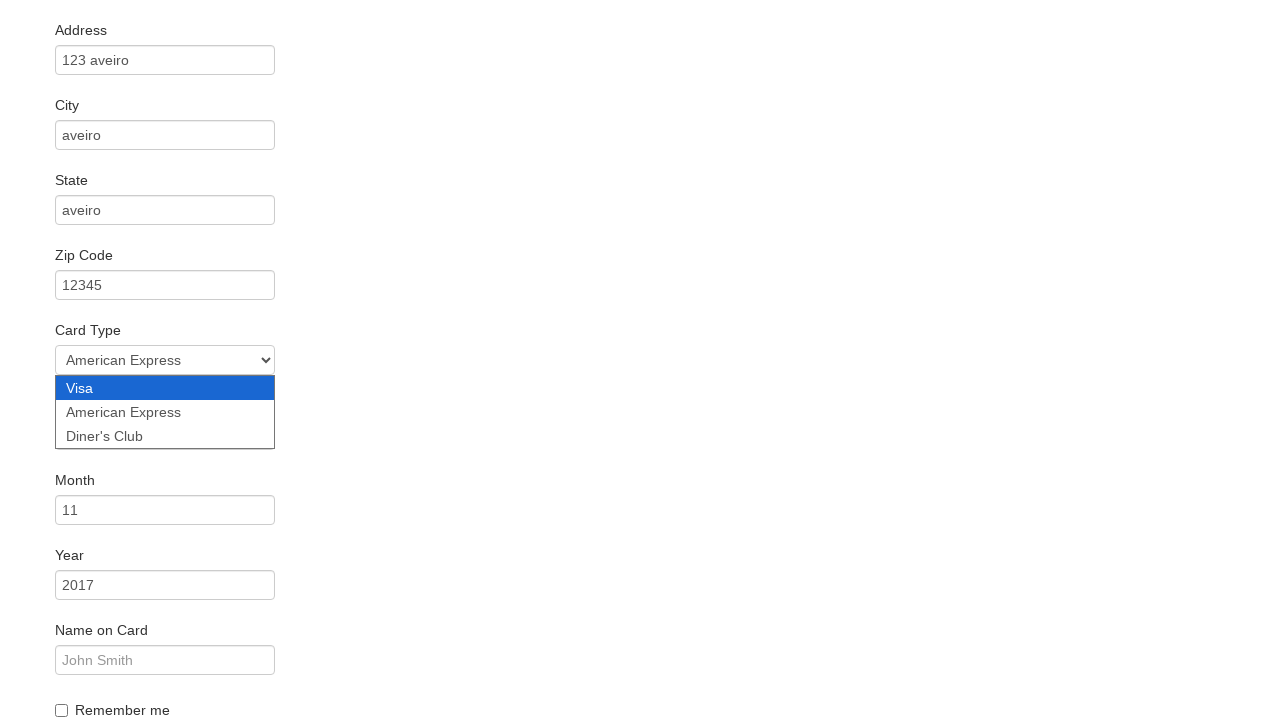

Clicked credit card number field at (165, 435) on #creditCardNumber
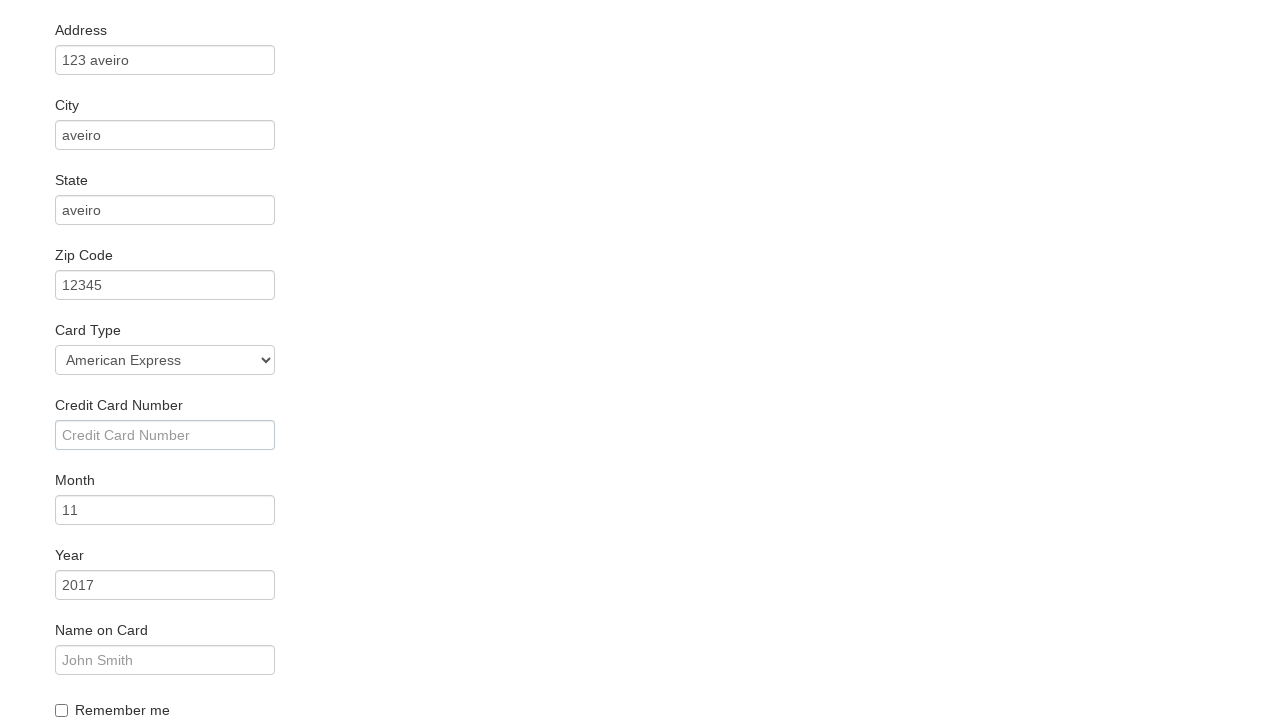

Entered credit card number '12345678' on #creditCardNumber
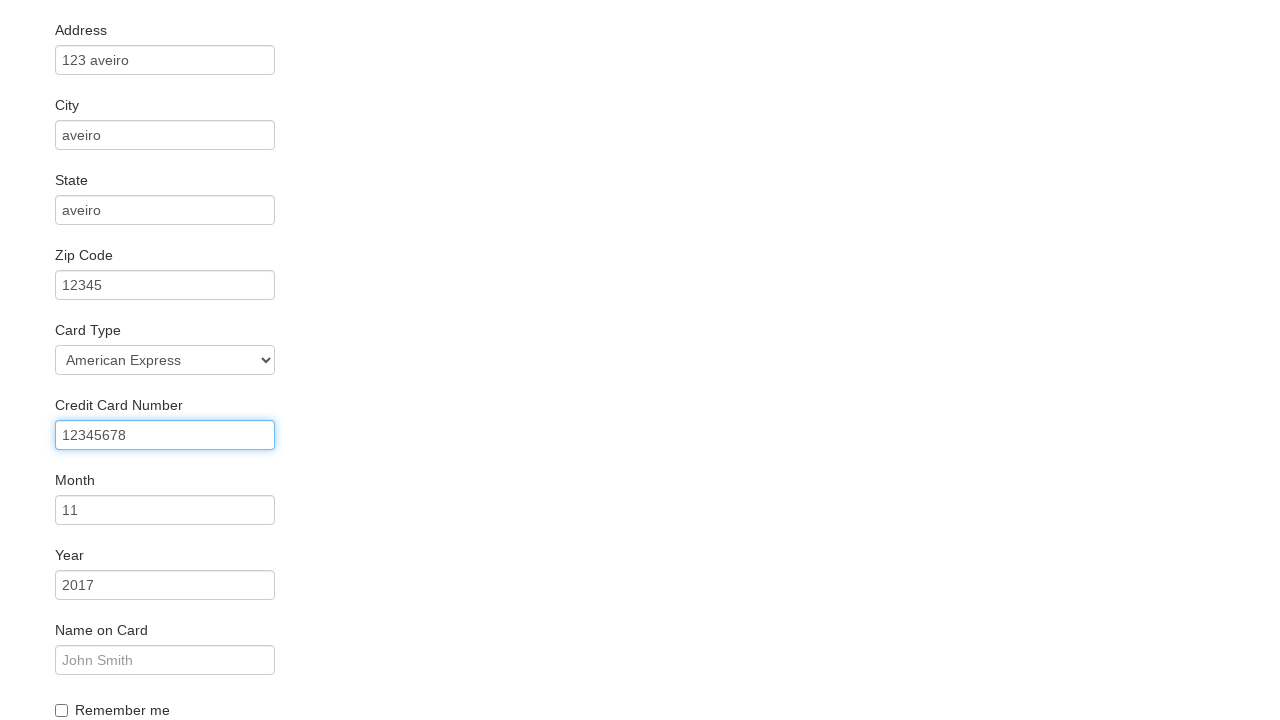

Clicked credit card month field at (165, 510) on #creditCardMonth
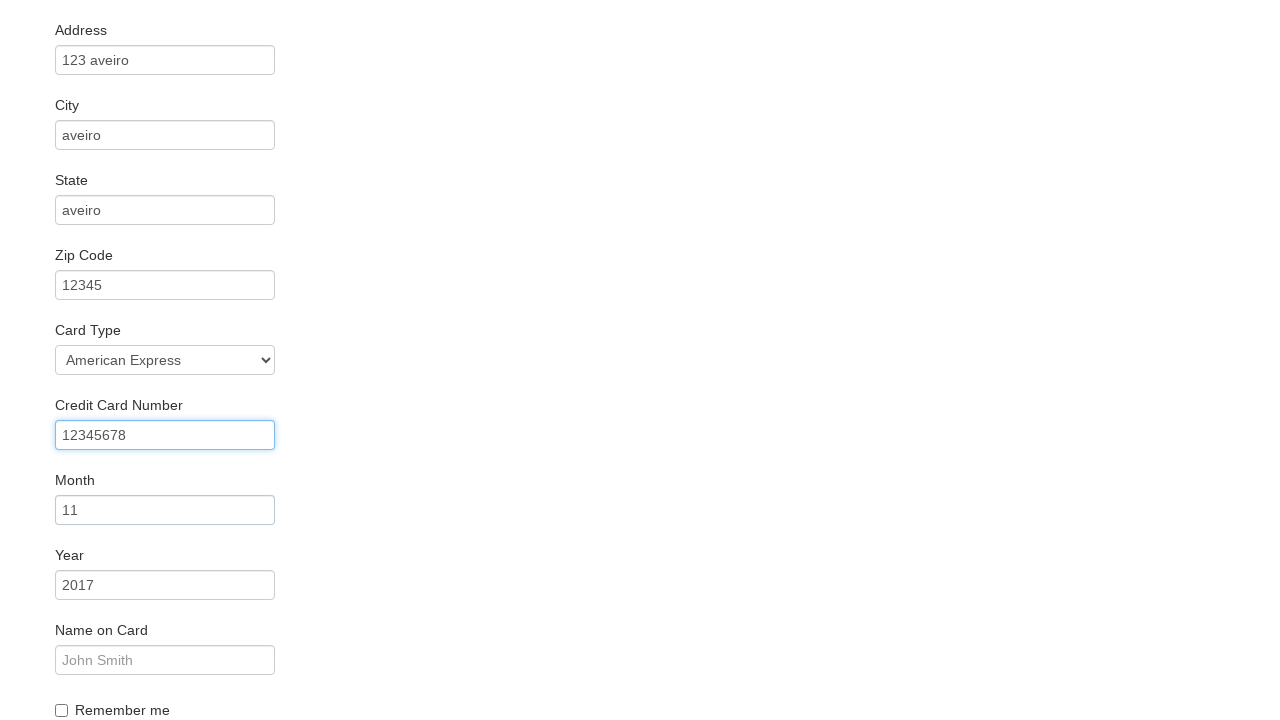

Entered card expiry month '12' on #creditCardMonth
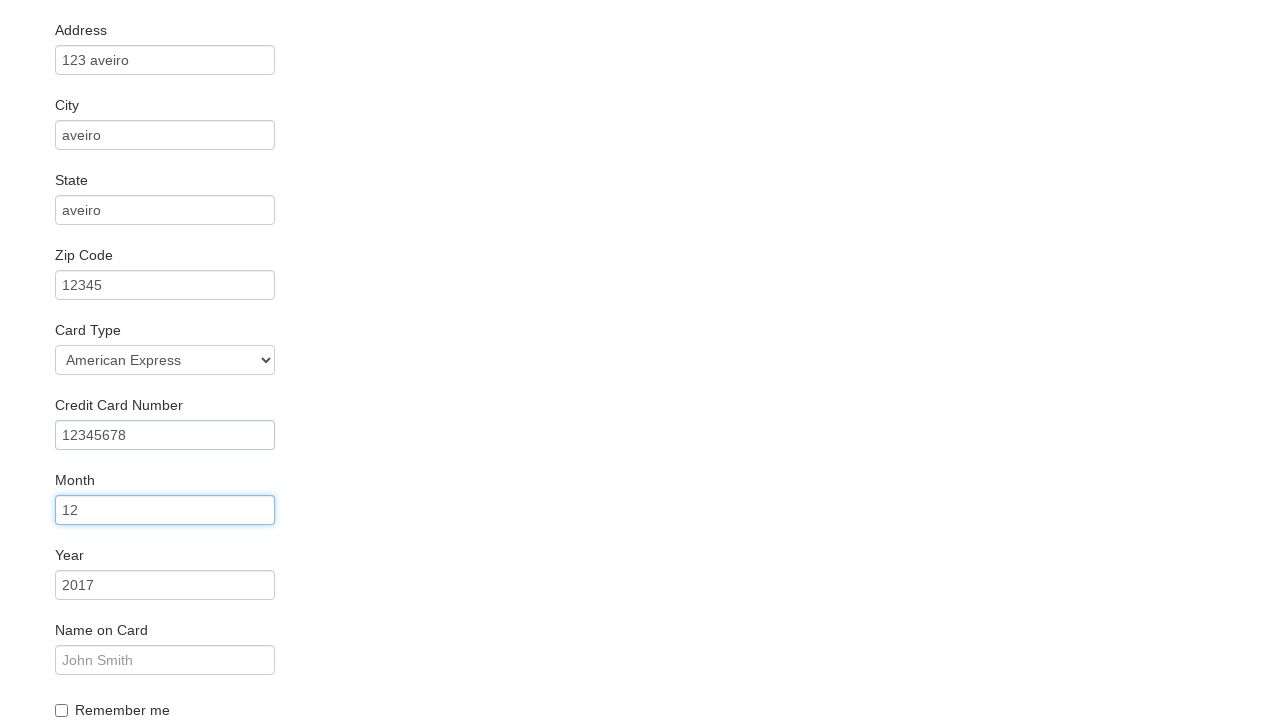

Clicked credit card year field at (165, 585) on #creditCardYear
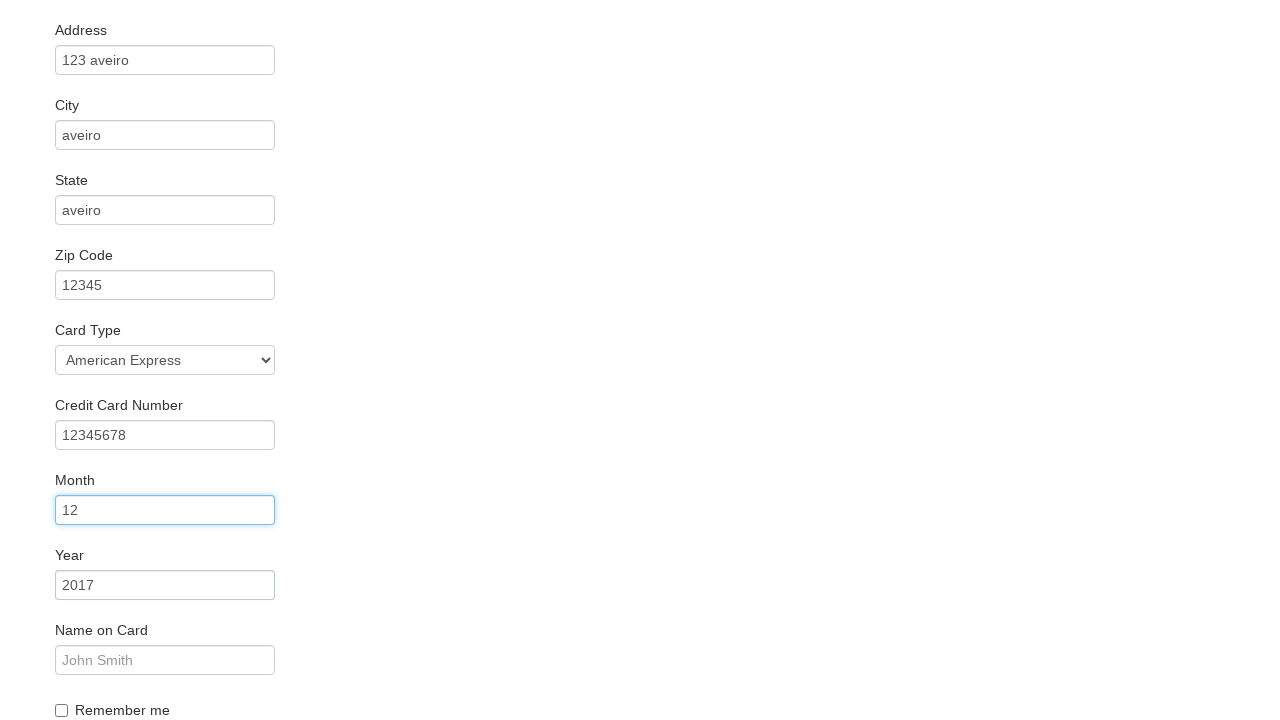

Entered card expiry year '2023' on #creditCardYear
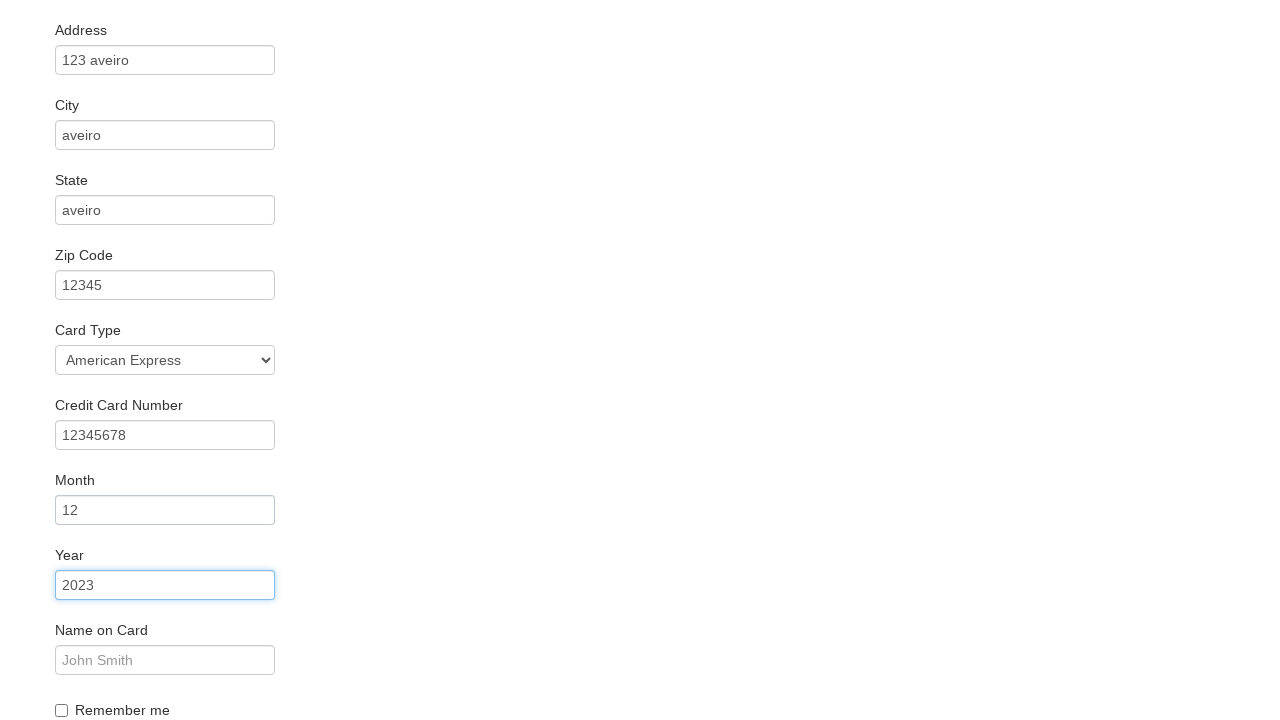

Clicked name on card field at (165, 660) on #nameOnCard
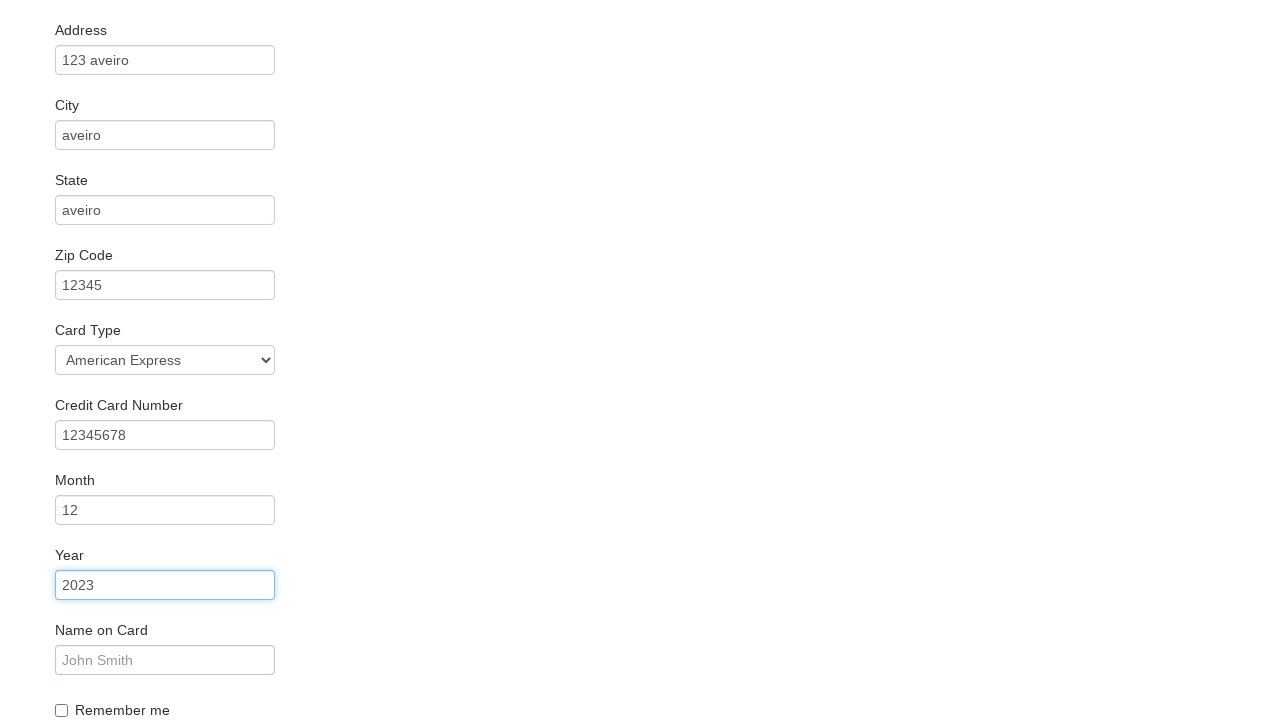

Entered cardholder name 'rafael' on #nameOnCard
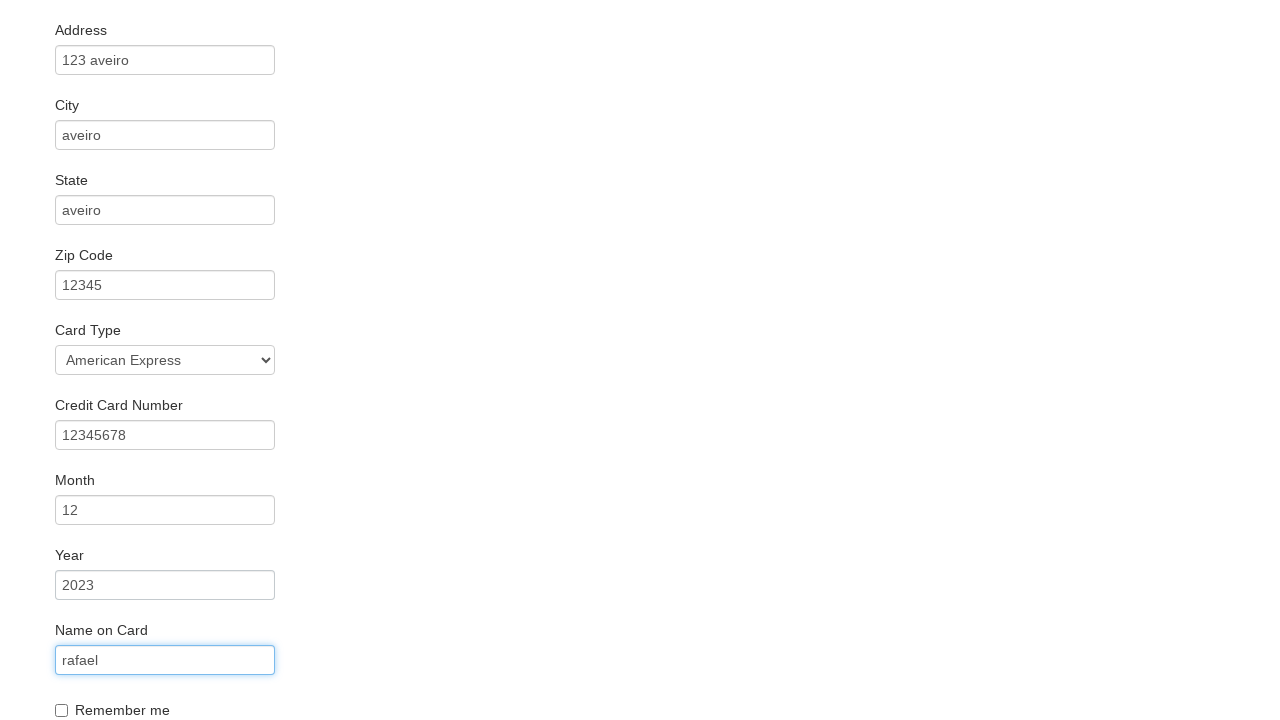

Clicked remember me checkbox at (640, 708) on .checkbox
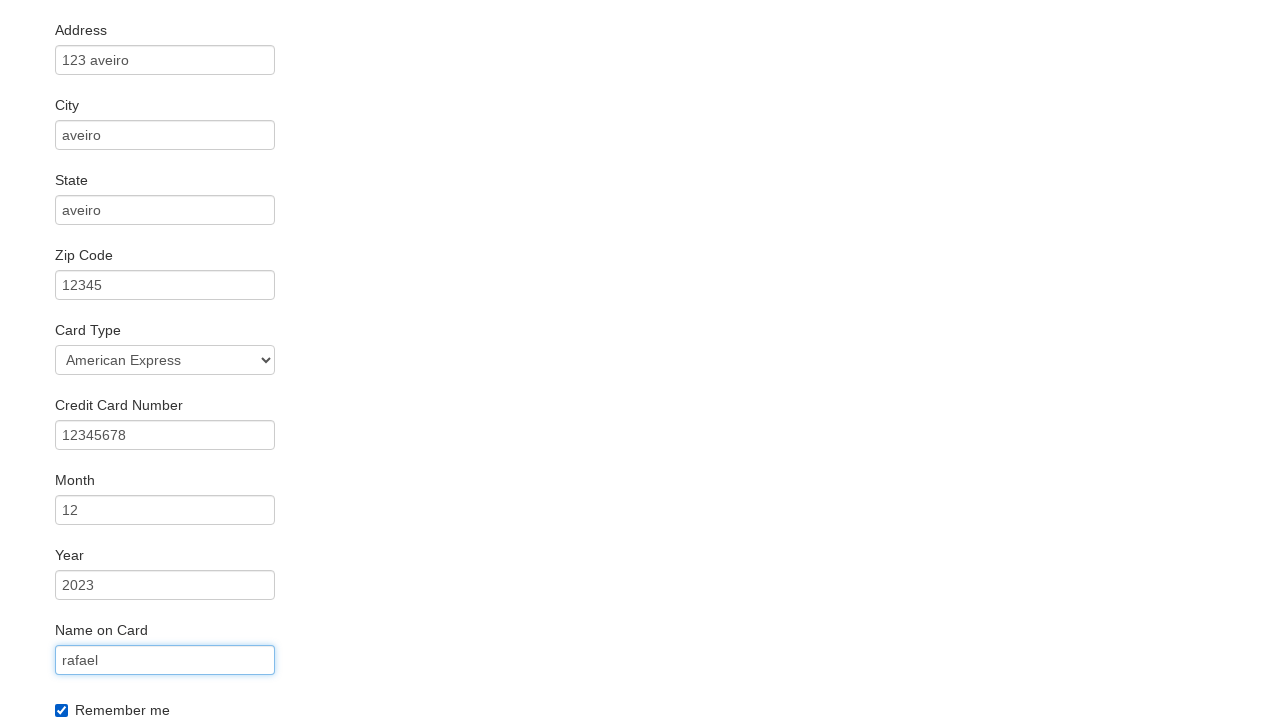

Clicked purchase button to submit booking at (118, 685) on .btn-primary
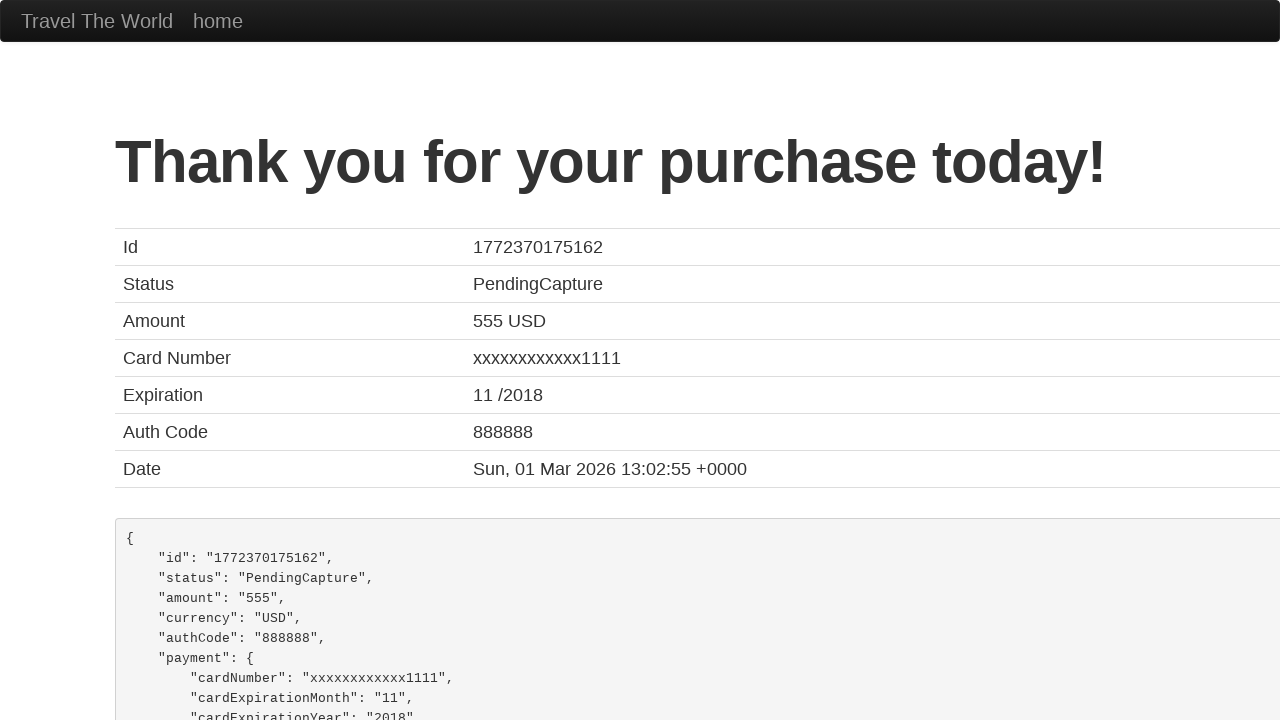

Confirmation page loaded
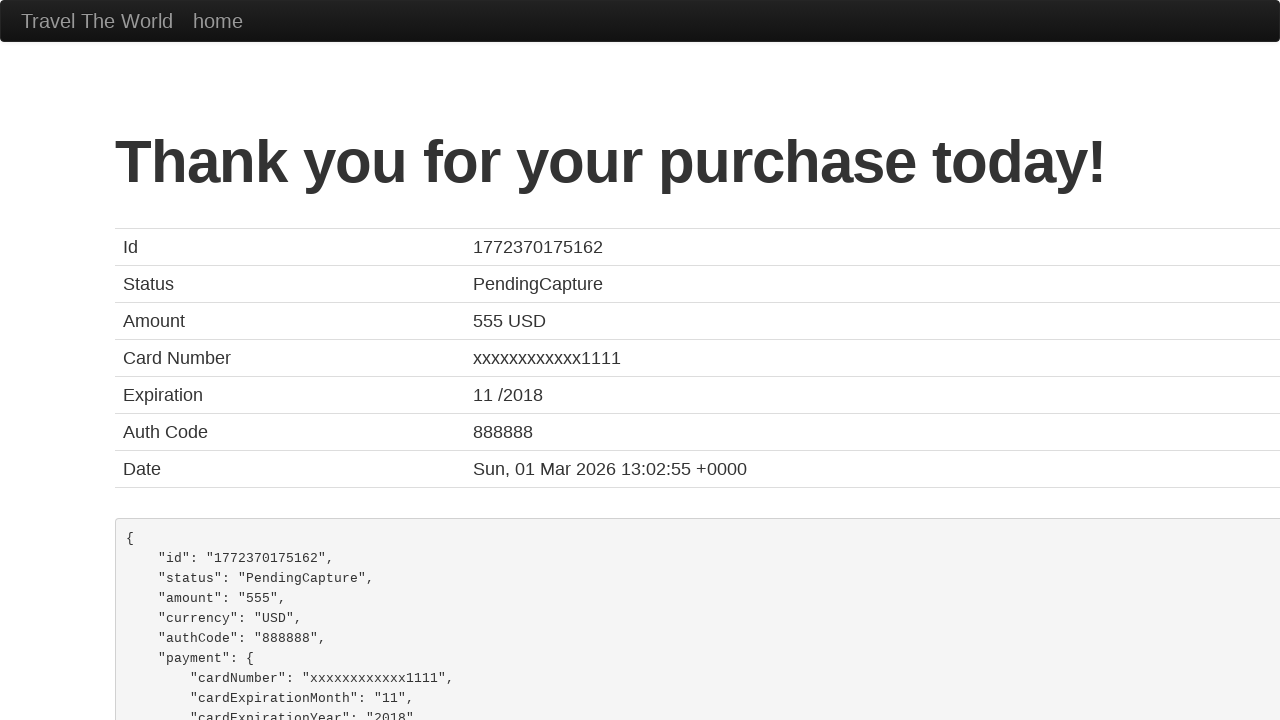

Verified page title is 'BlazeDemo Confirmation'
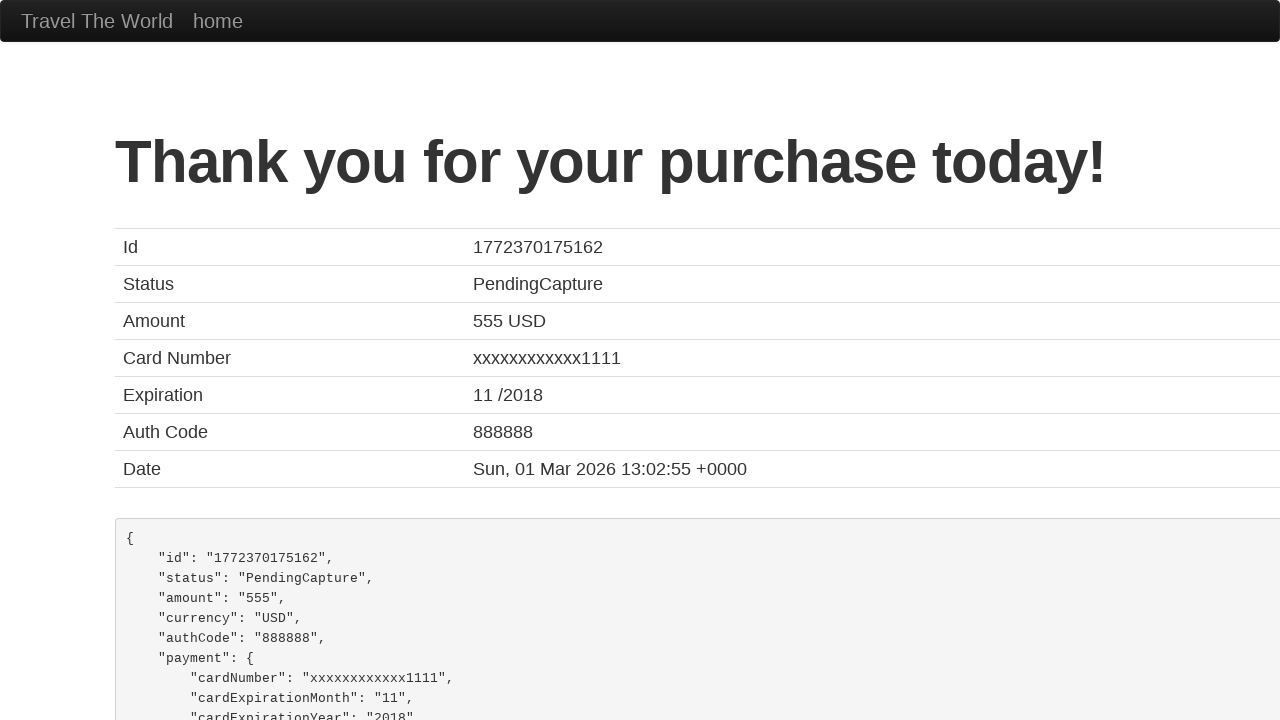

Clicked on confirmation details at (695, 410) on pre
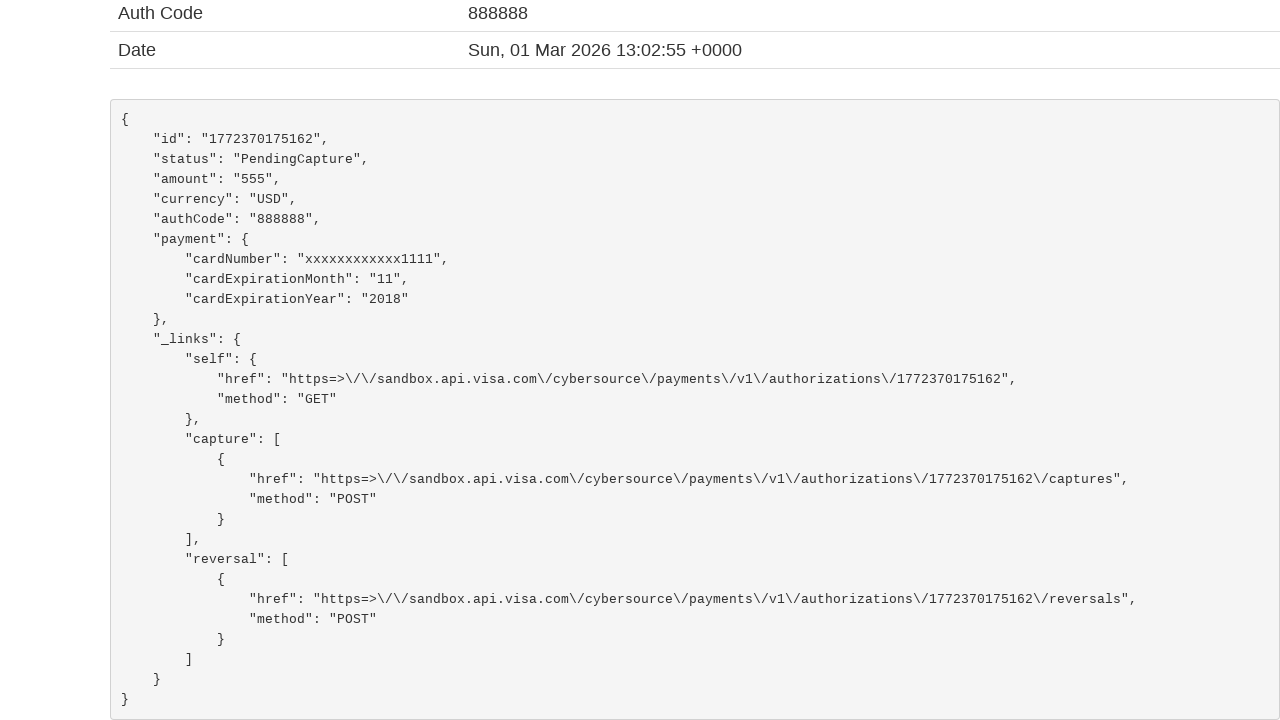

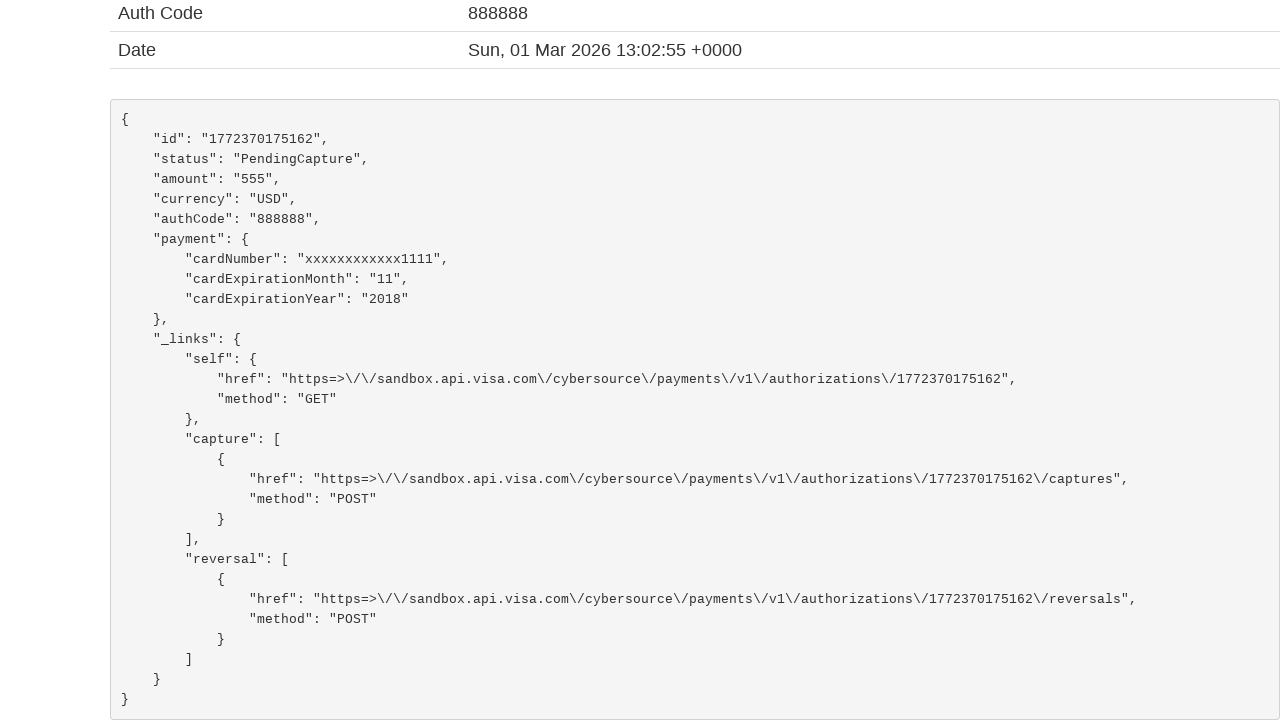